Tests iframe navigation on jQueryUI demo site by clicking on Draggable, switching to the iframe to verify content, then switching back to parent frame and clicking on Droppable.

Starting URL: https://jqueryui.com/

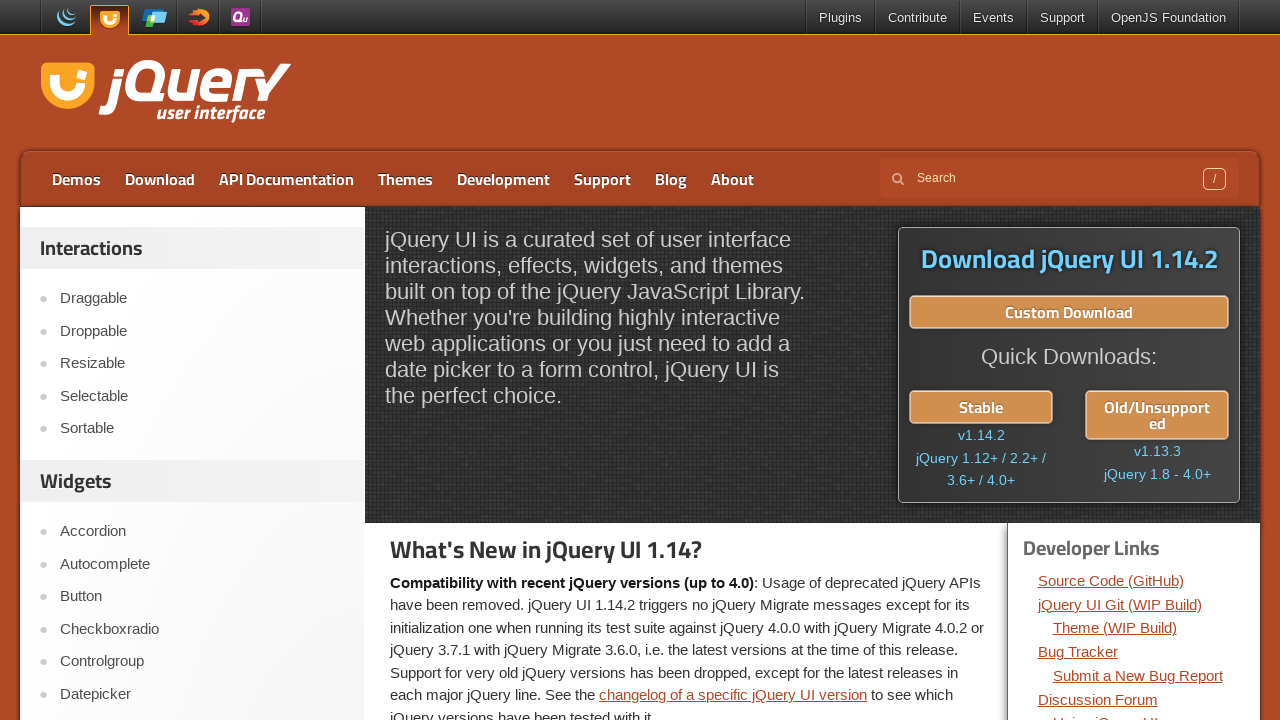

Clicked on Draggable link at (202, 299) on xpath=//a[text()='Draggable']
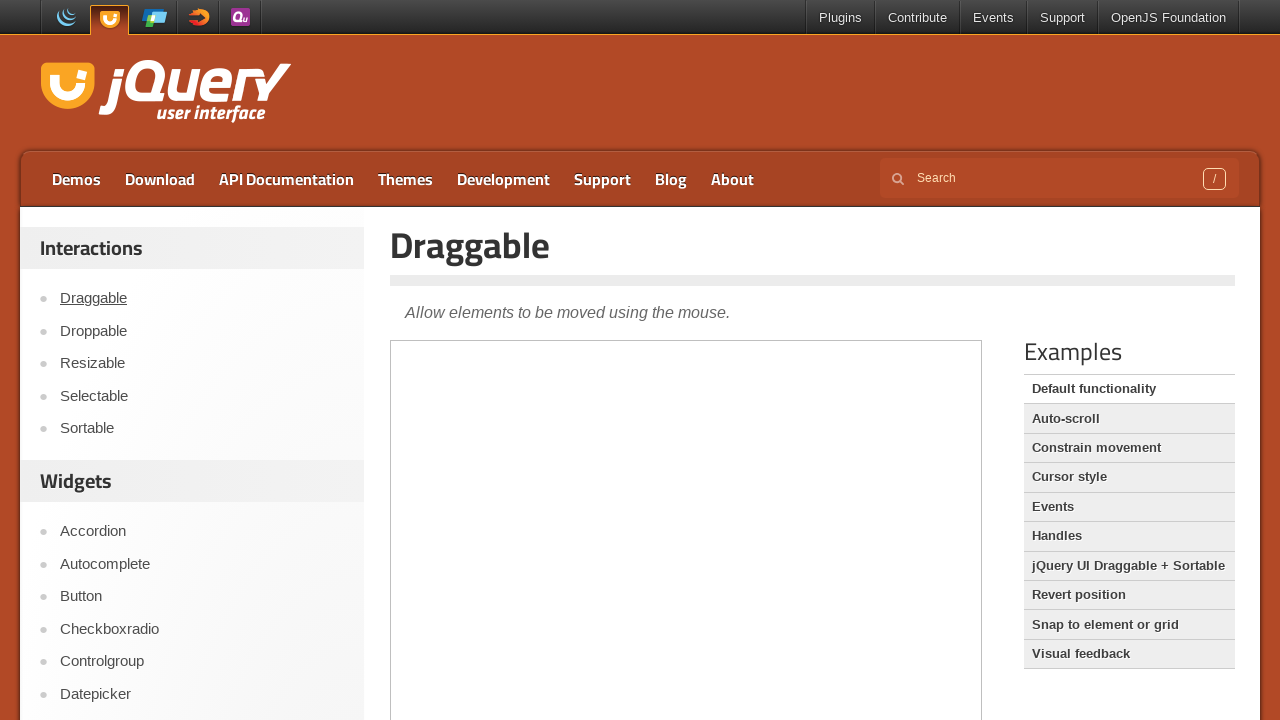

Located and switched to first iframe
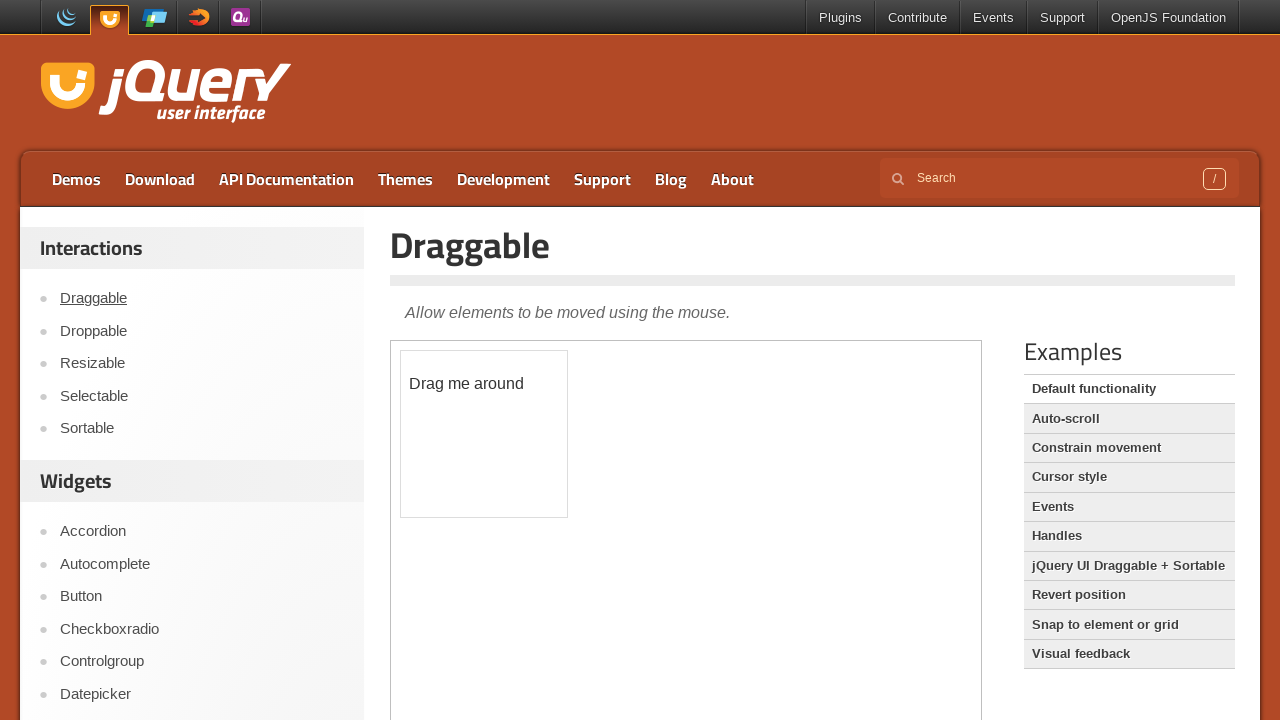

Retrieved text from draggable element: 'Drag me around'
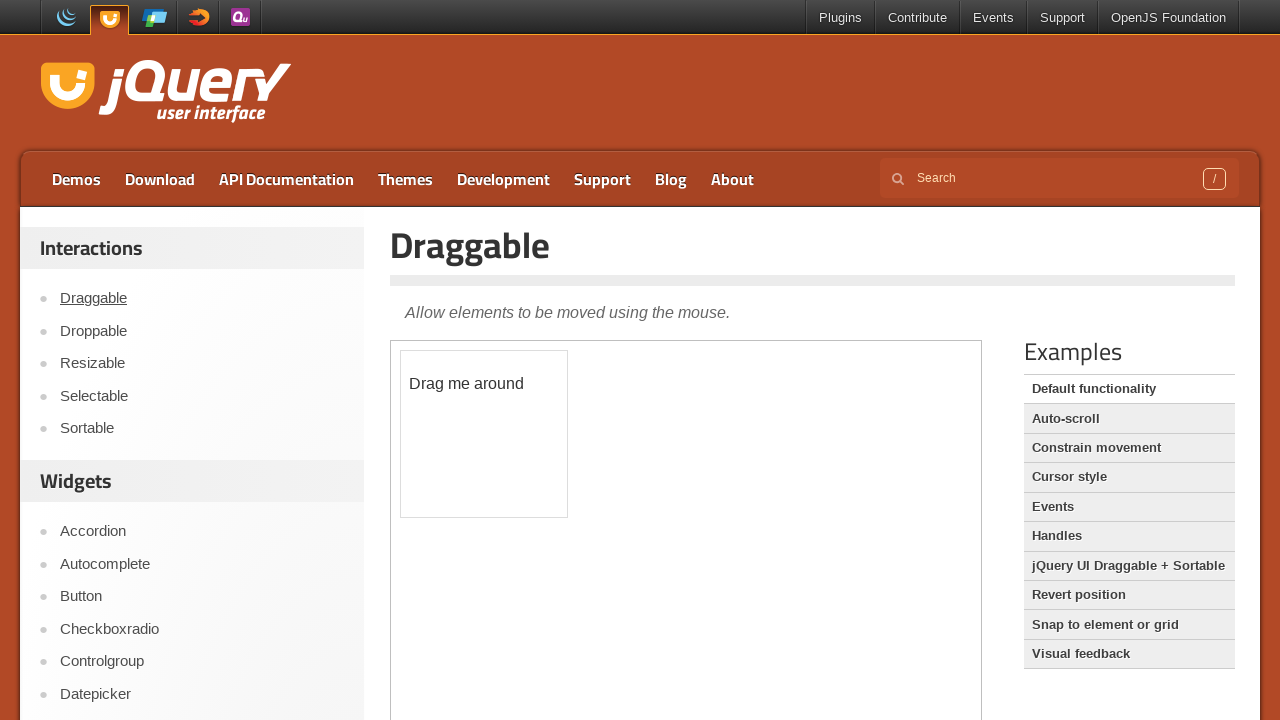

Clicked on Droppable link in parent frame at (202, 331) on text=Droppable
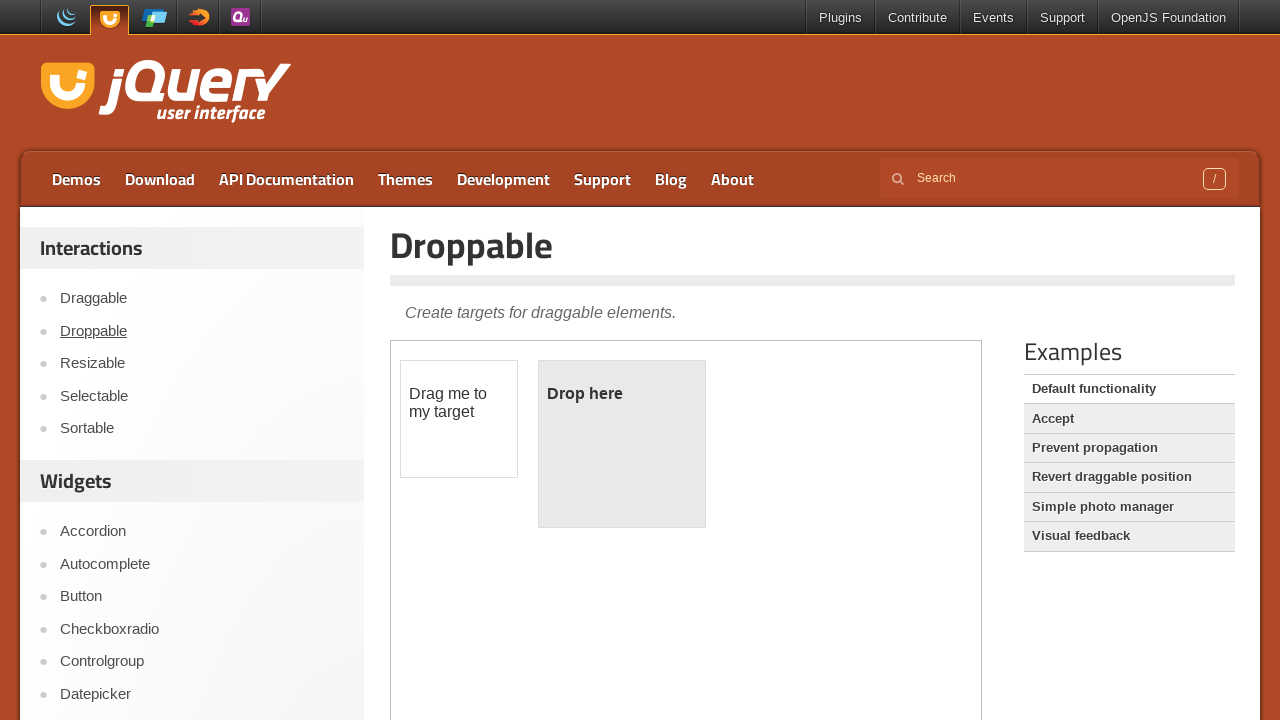

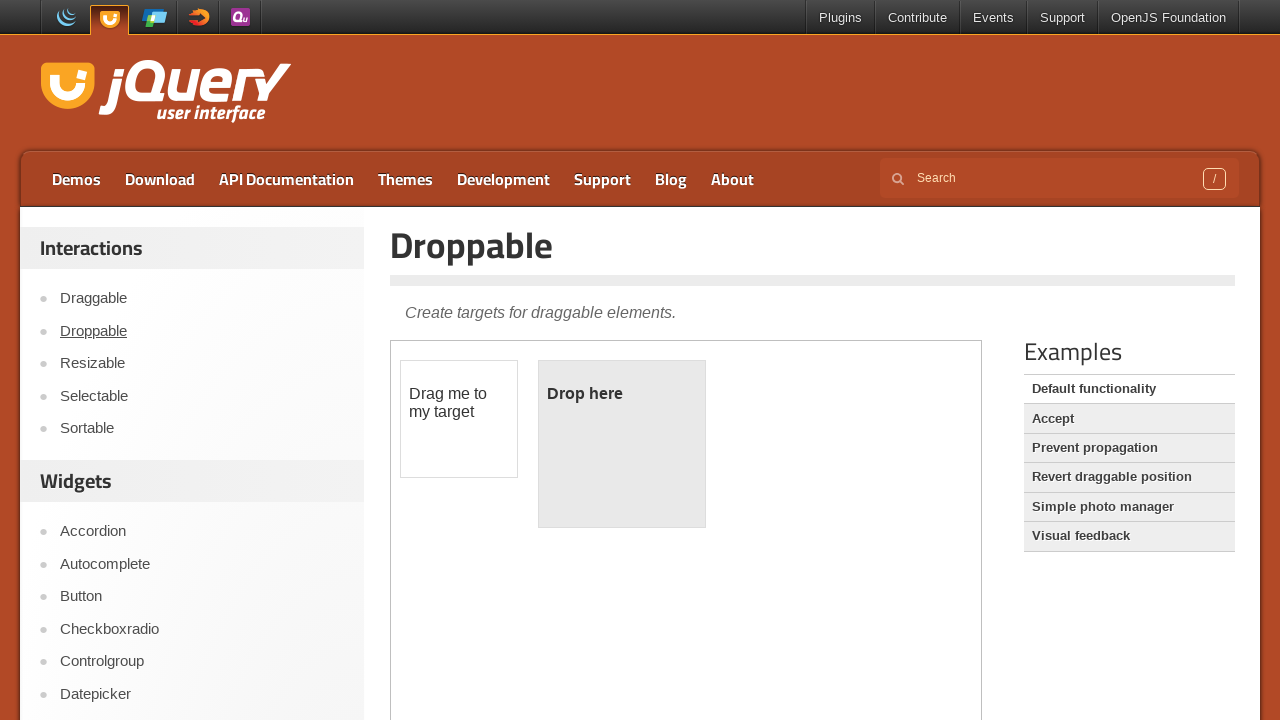